Tests JavaScript alert handling by triggering confirm dialogs and accepting/dismissing them

Starting URL: https://the-internet.herokuapp.com/javascript_alerts

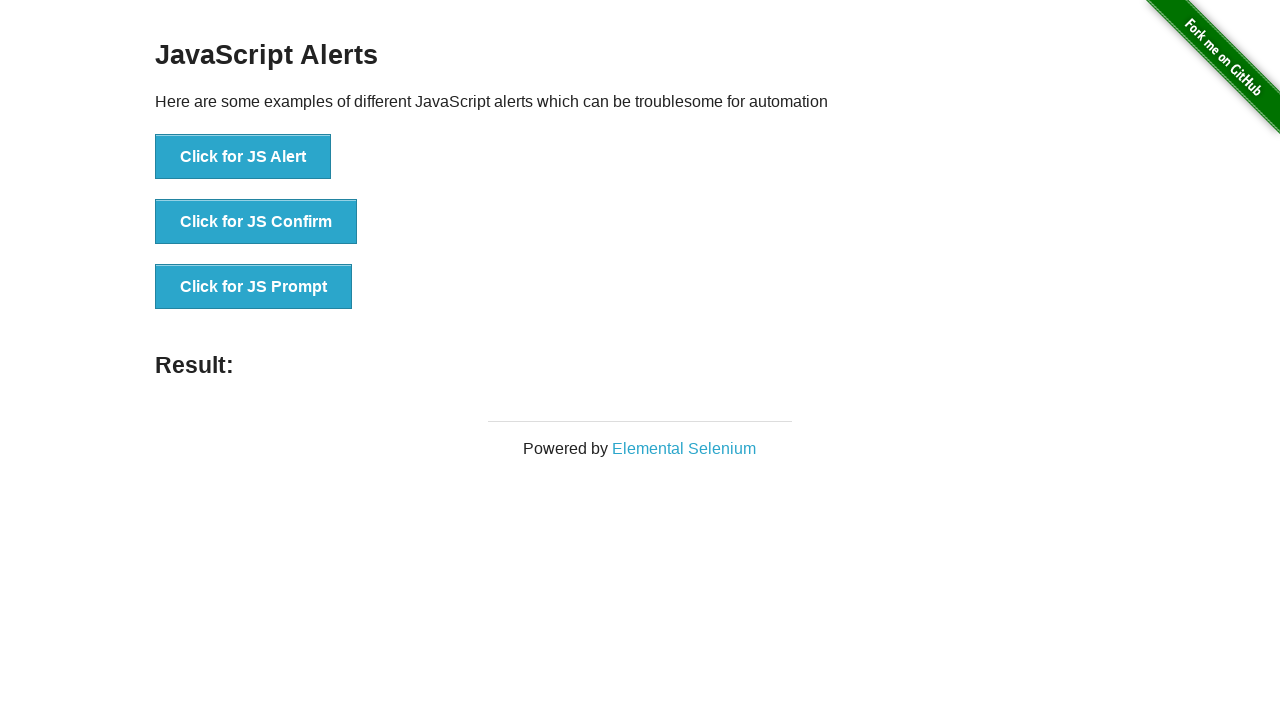

Clicked JS Confirm button to trigger first alert at (256, 222) on [onclick^='jsConfirm']
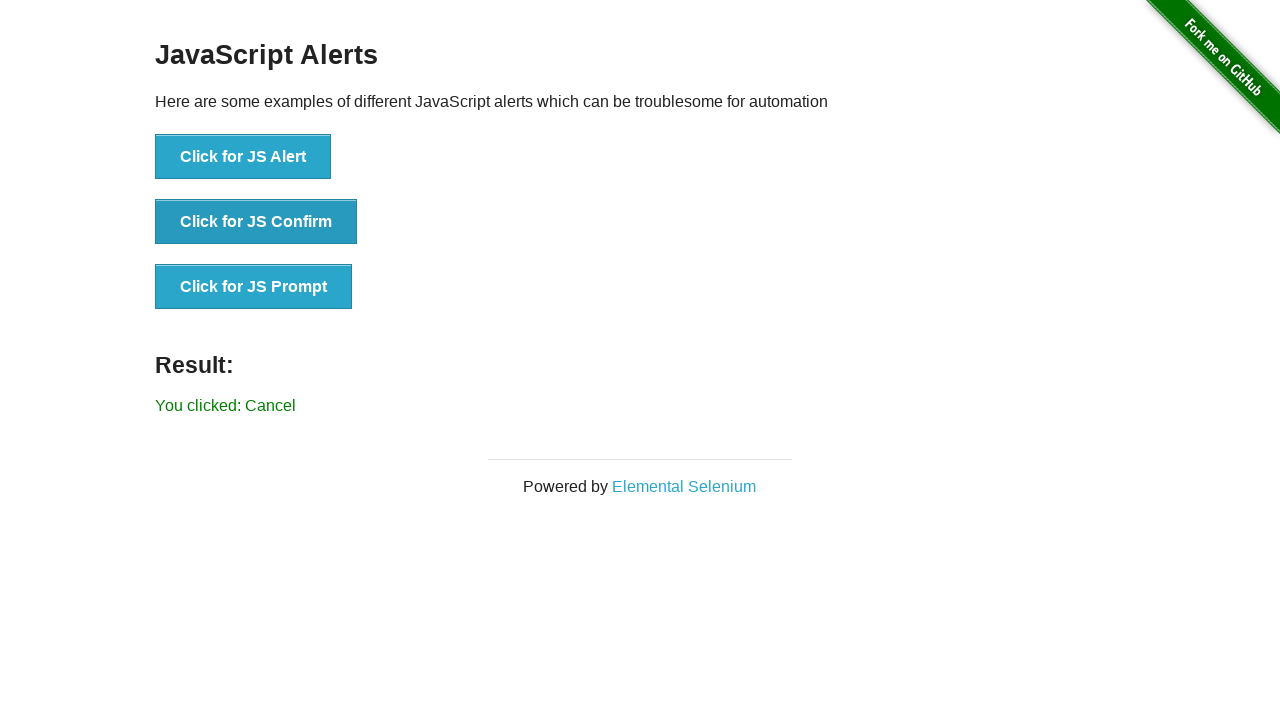

Set up dialog handler to accept the confirm dialog
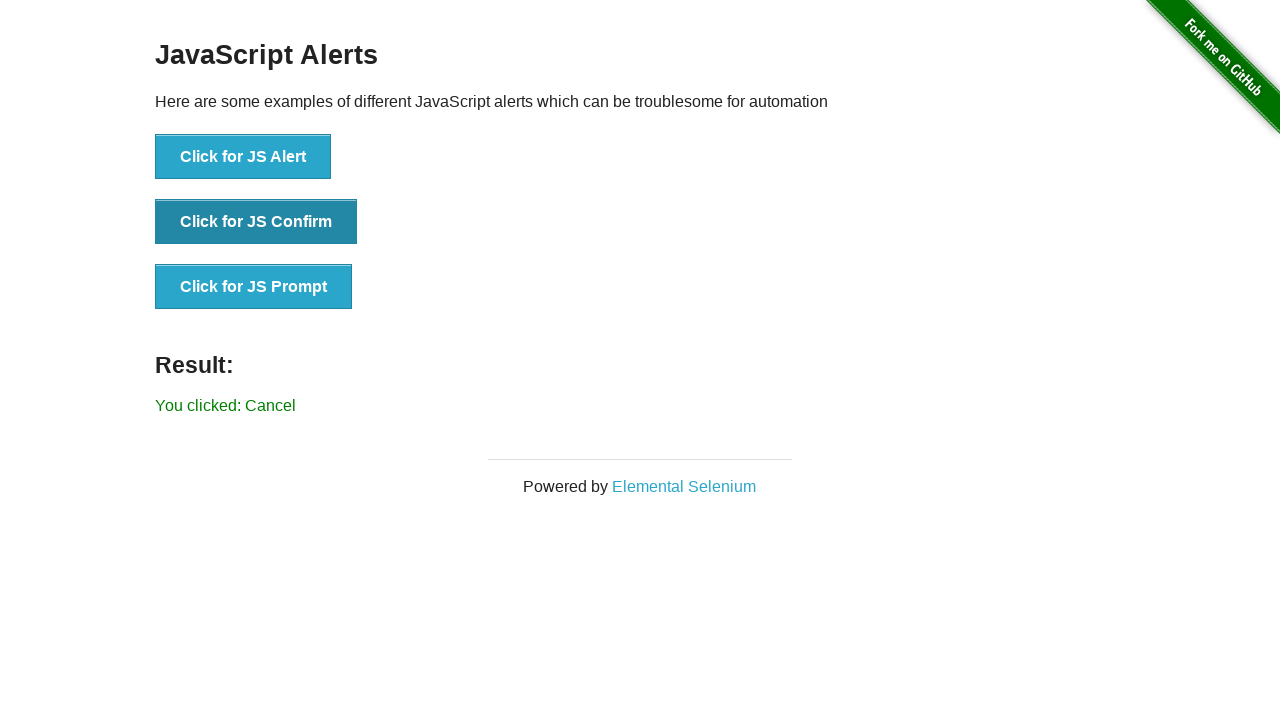

Waited 2 seconds after accepting first confirm dialog
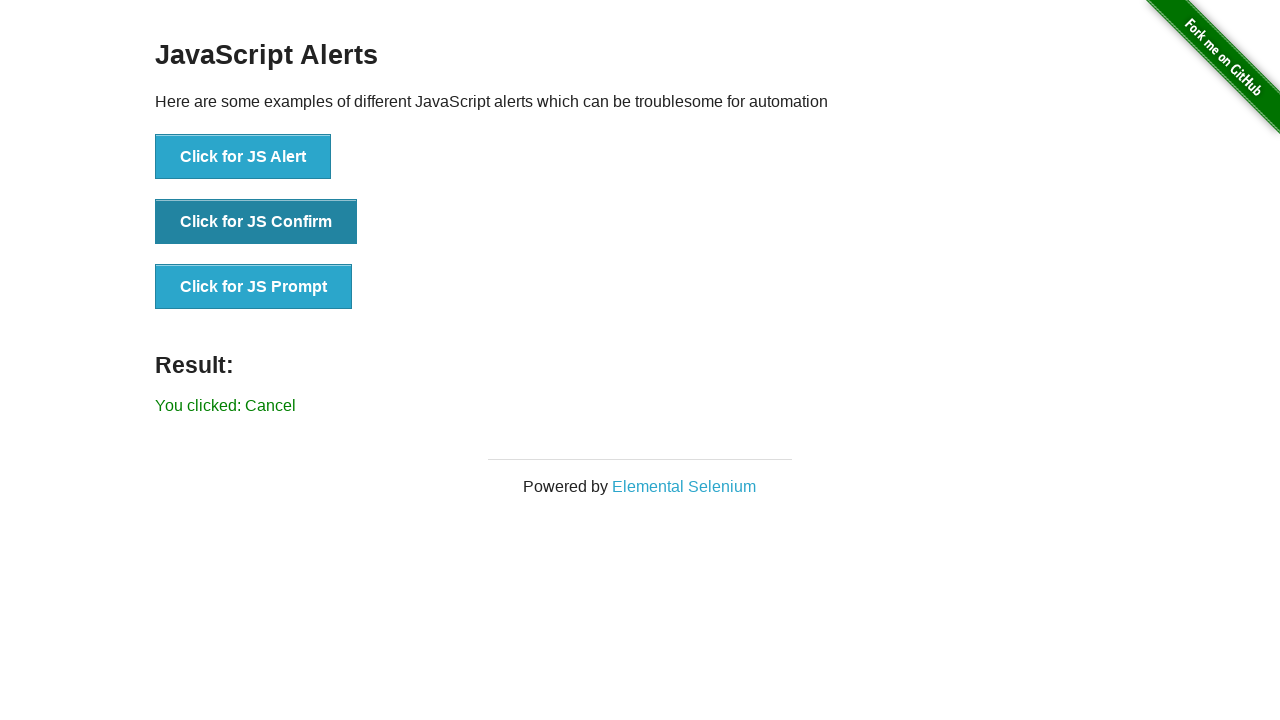

Clicked JS Confirm button to trigger second alert at (256, 222) on [onclick^='jsConfirm']
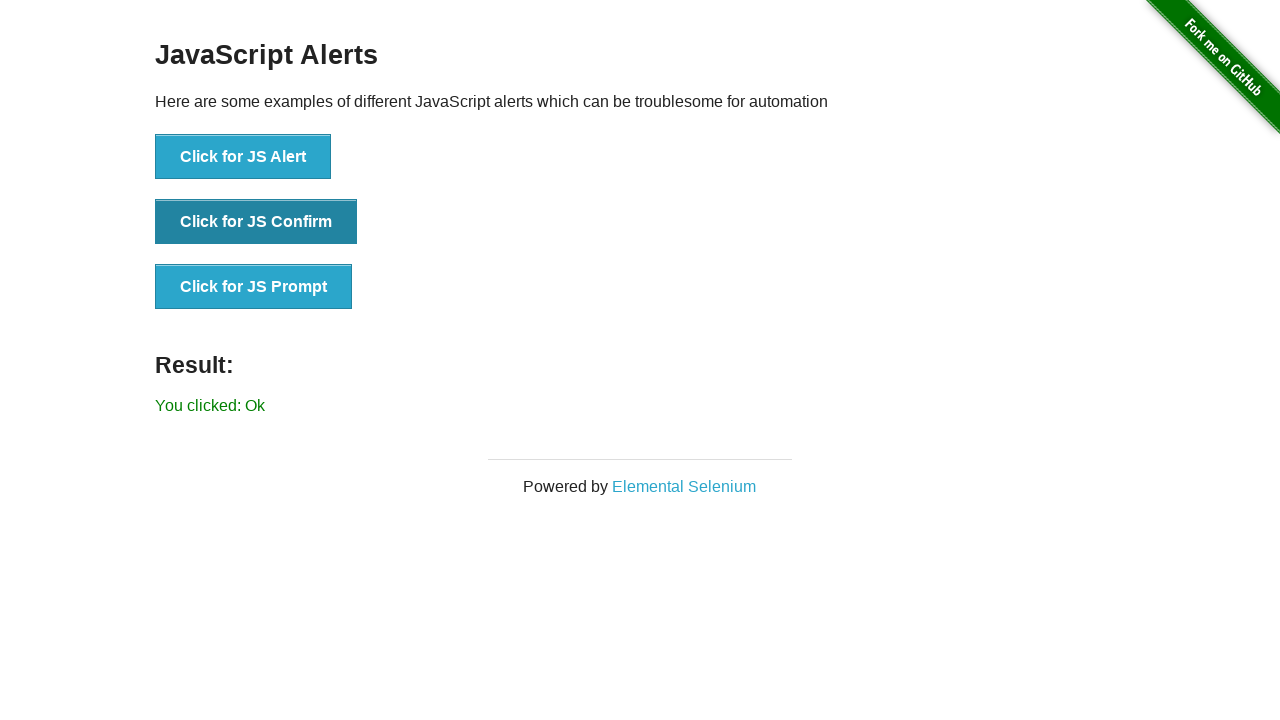

Set up dialog handler to dismiss the confirm dialog
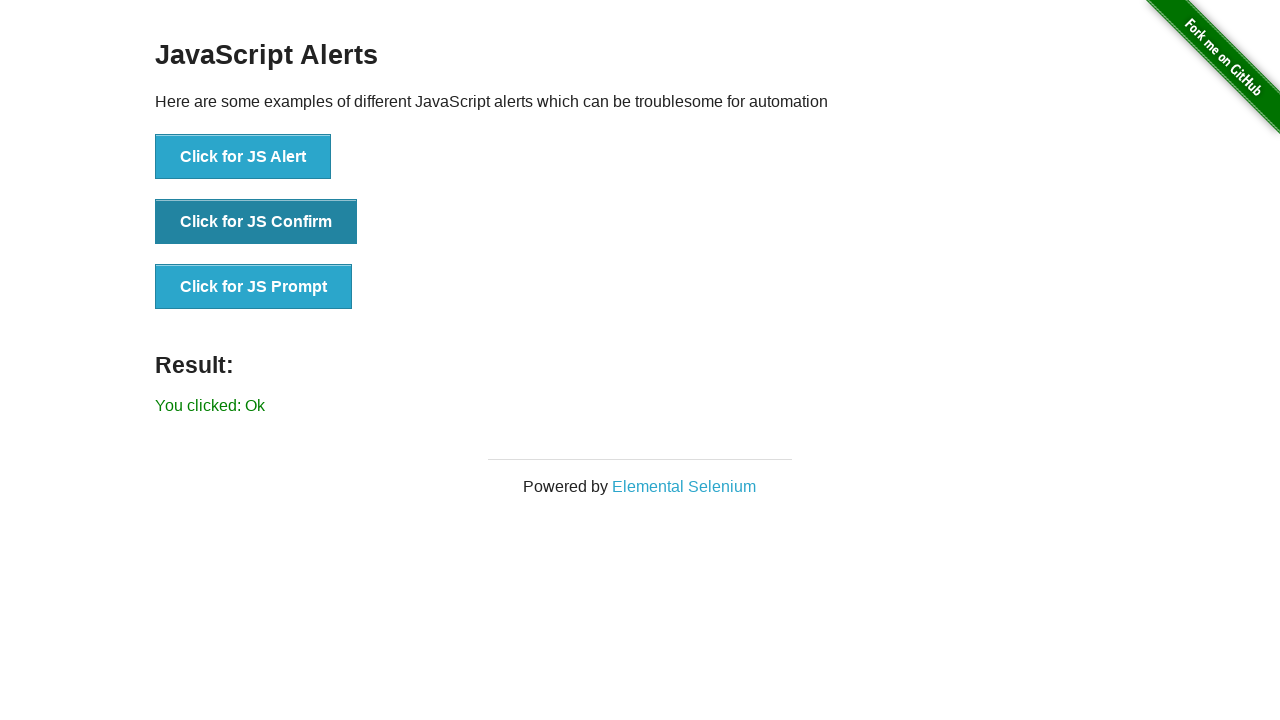

Waited 2 seconds after dismissing second confirm dialog
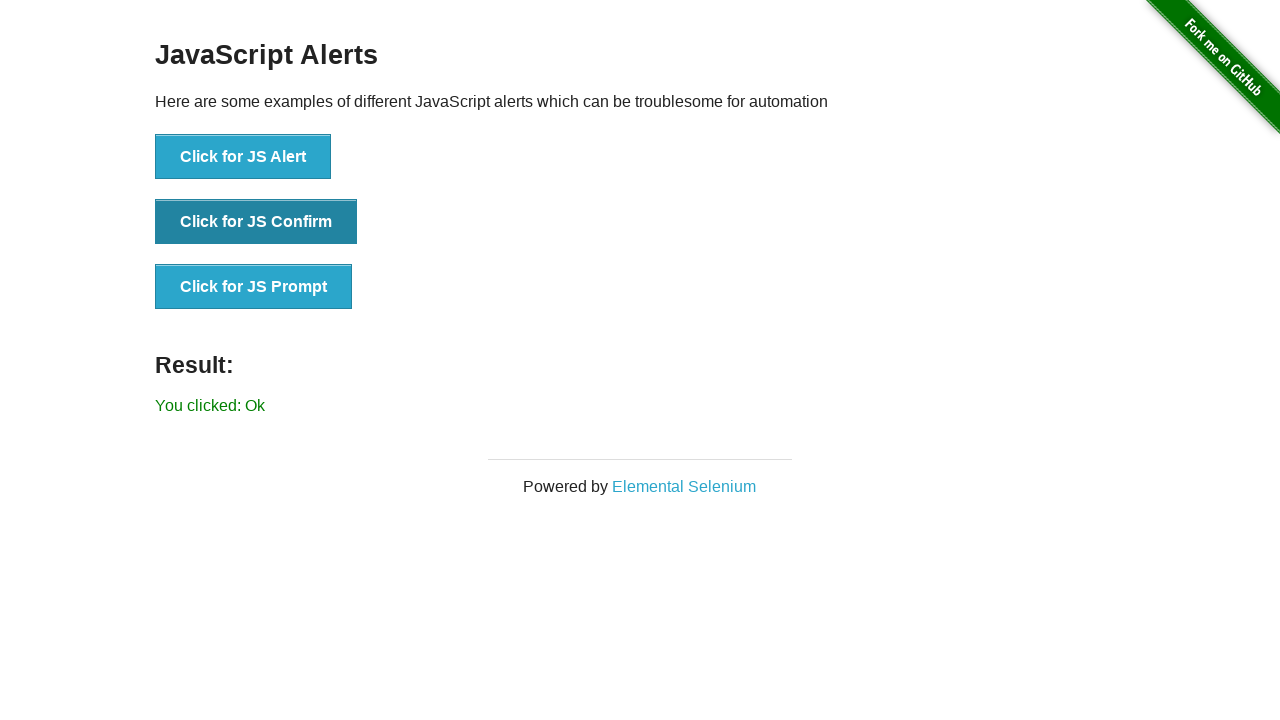

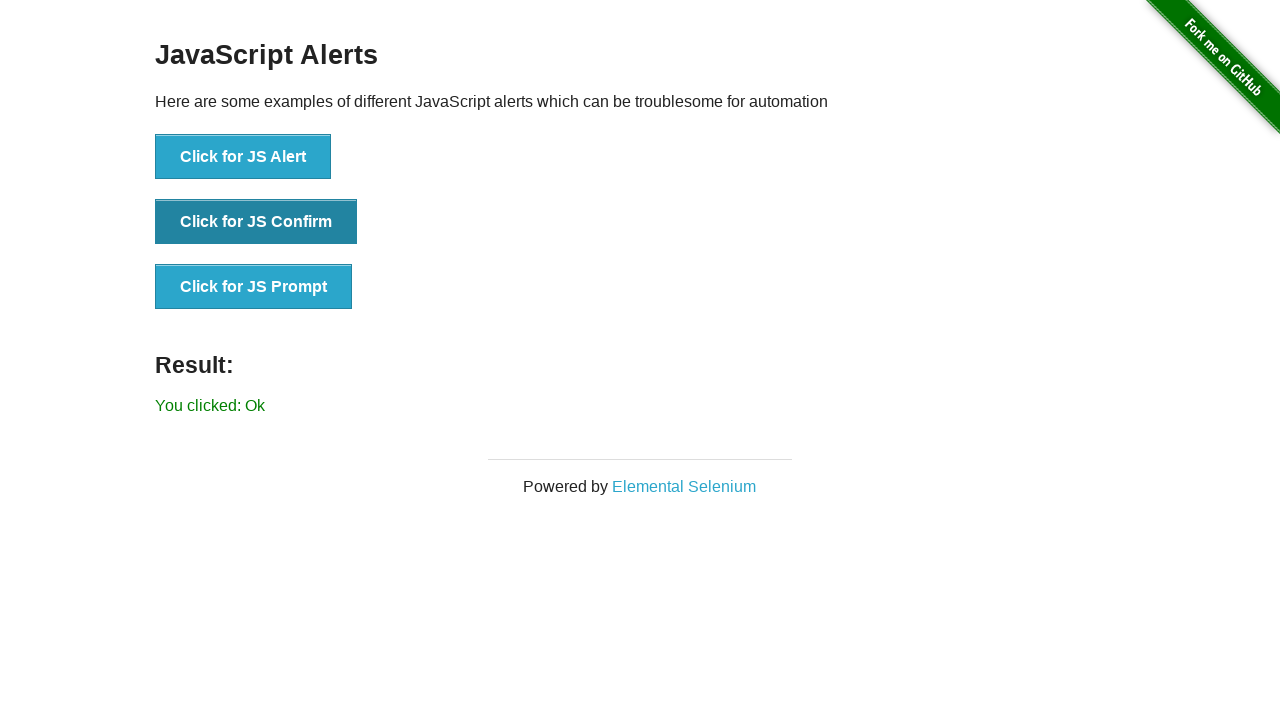